Tests iframe handling by switching to an iframe to read content, then switching back to the parent frame and clicking on a link

Starting URL: https://the-internet.herokuapp.com/iframe

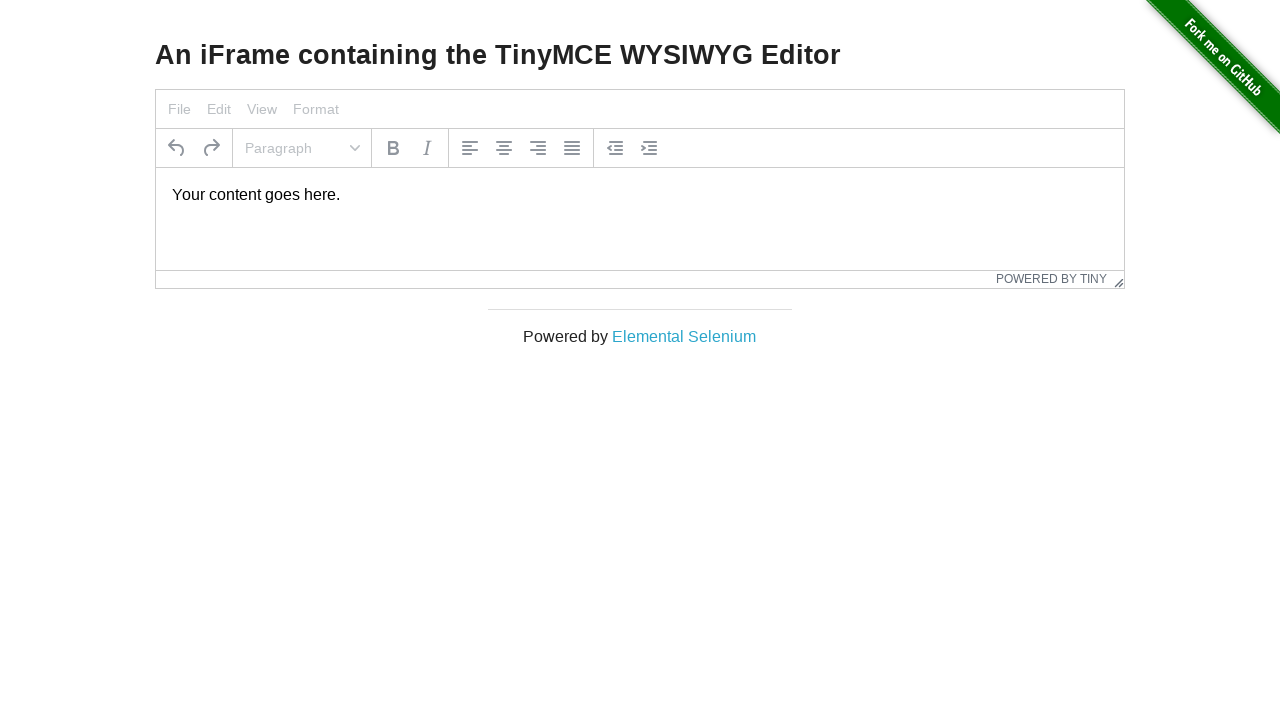

Waited for page header to load
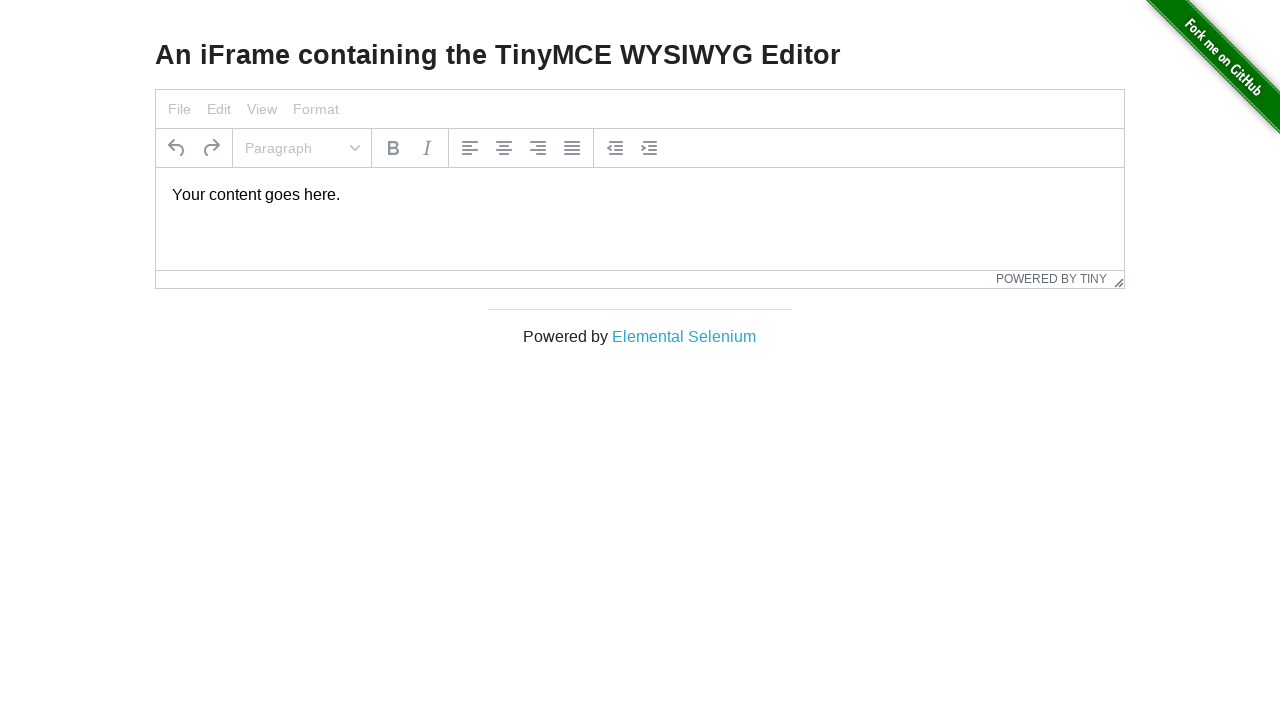

Located iframe with selector #mce_0_ifr
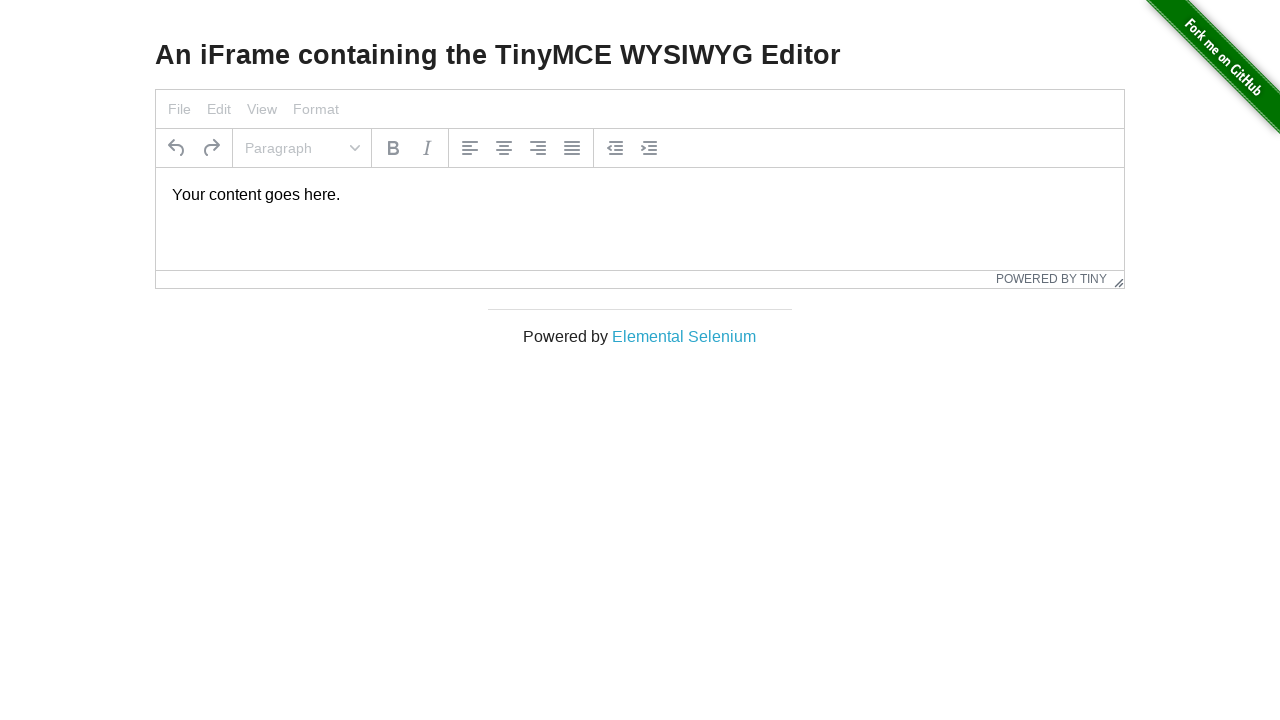

Located paragraph element inside iframe
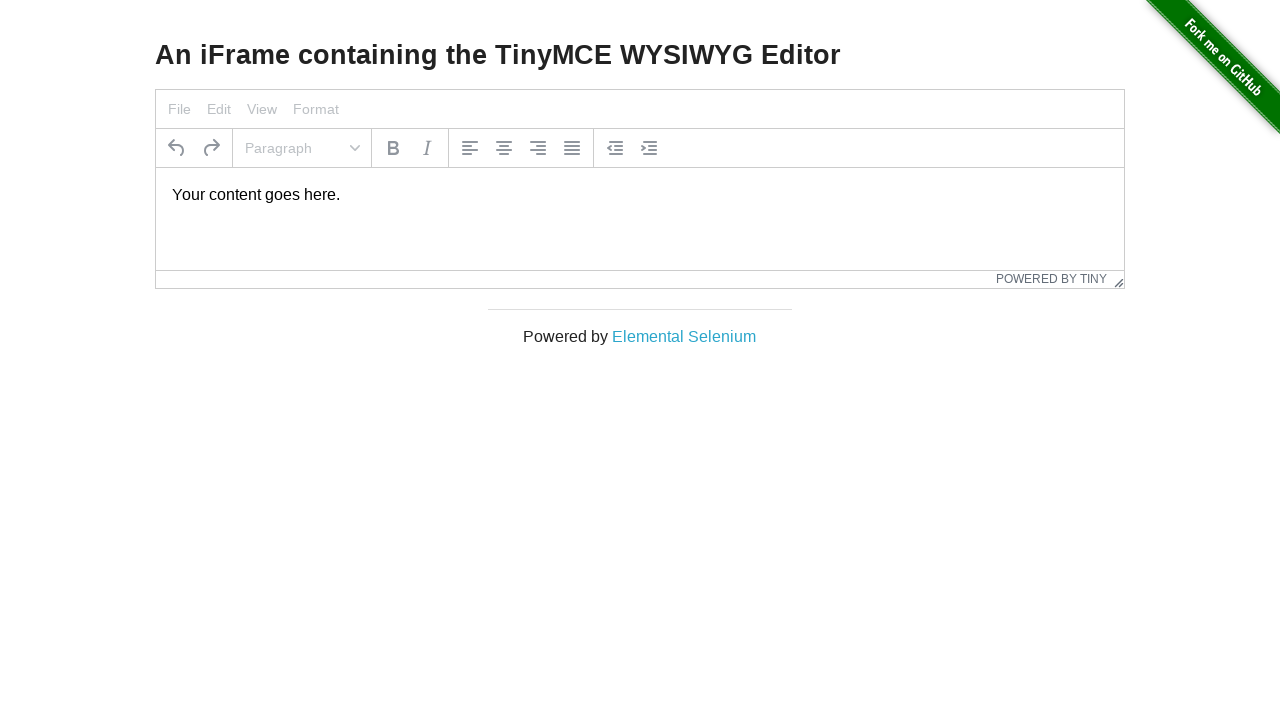

Waited for paragraph element inside iframe to load
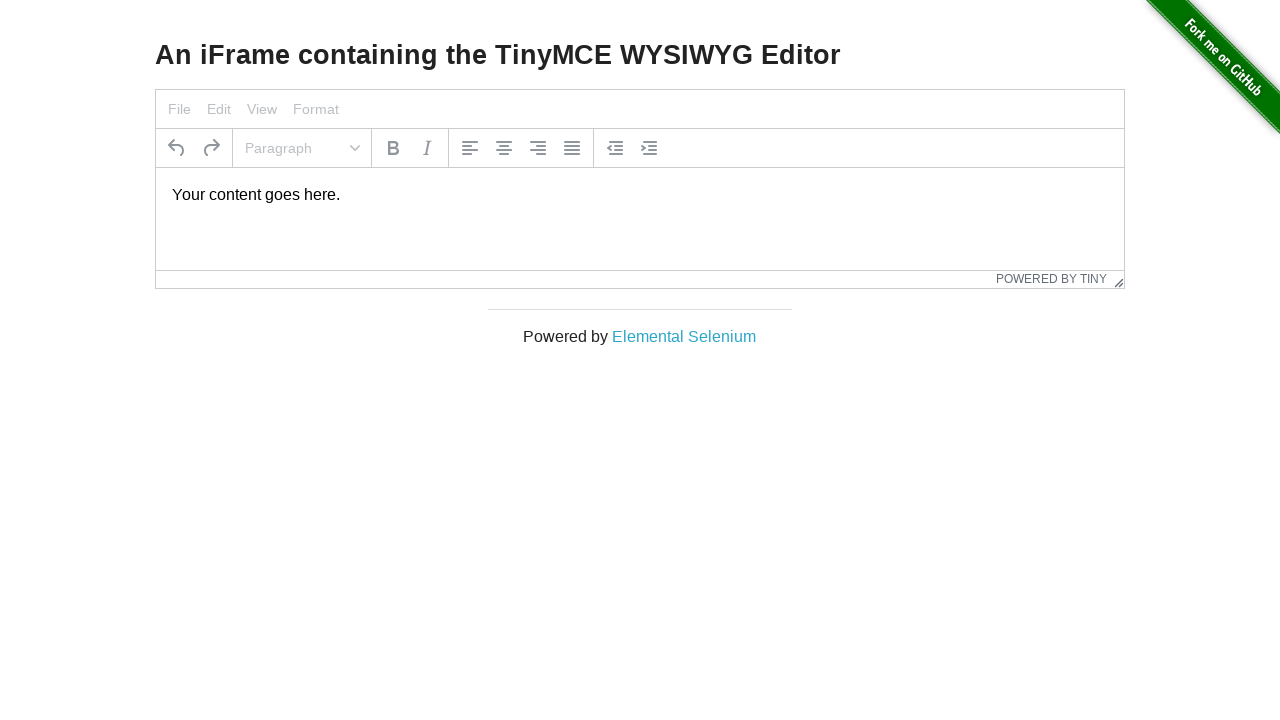

Clicked on Elemental Selenium link in main frame at (684, 336) on a:text('Elemental Selenium')
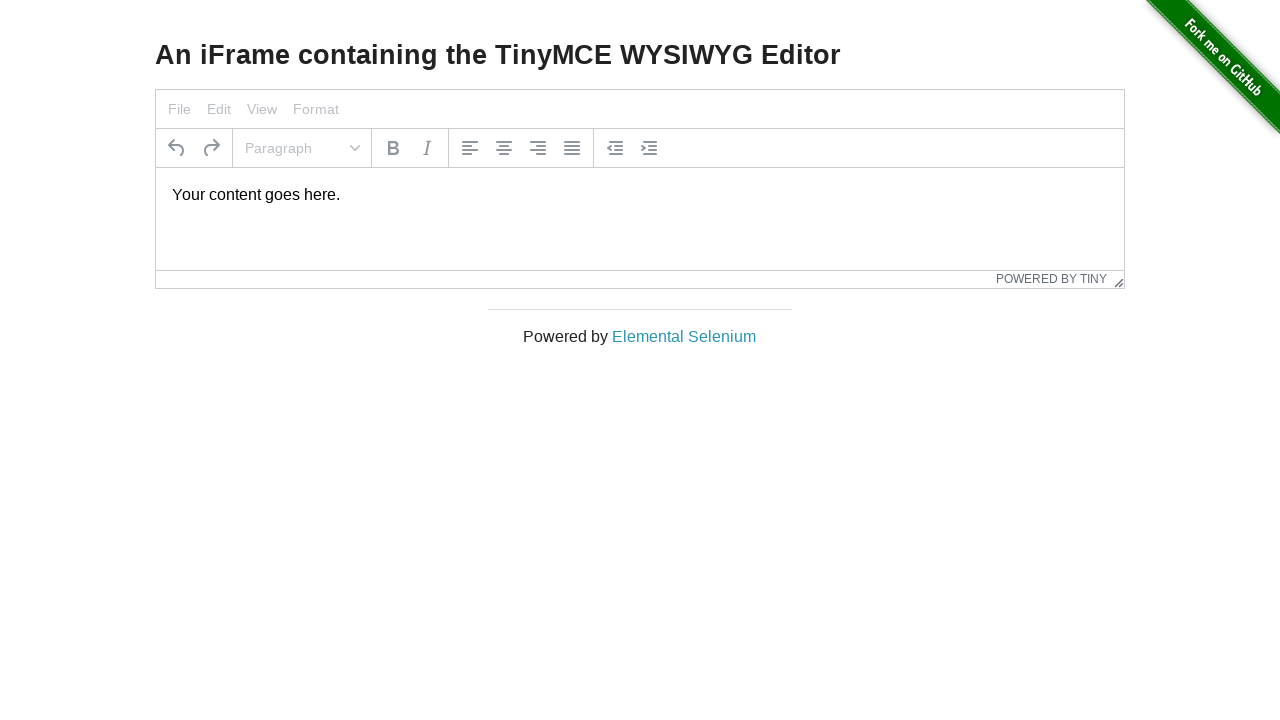

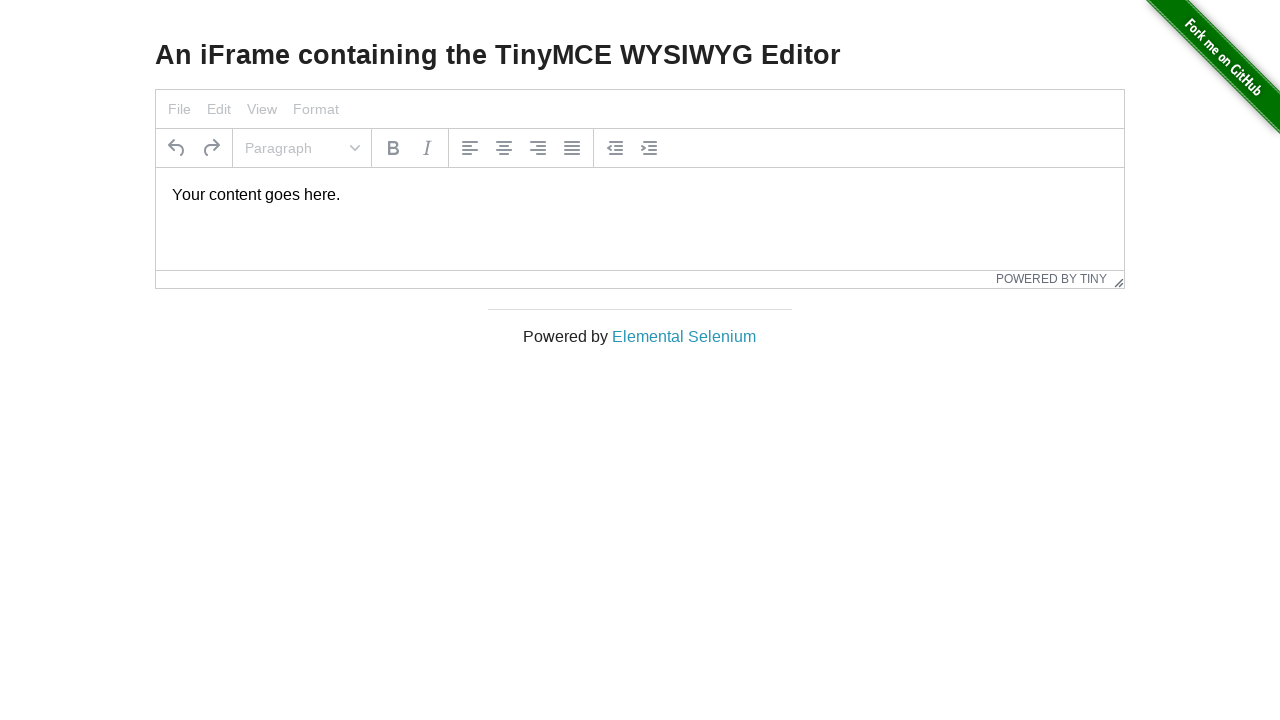